Tests clicking a Start button after waiting for it to become clickable

Starting URL: https://automationfc.github.io/dynamic-loading

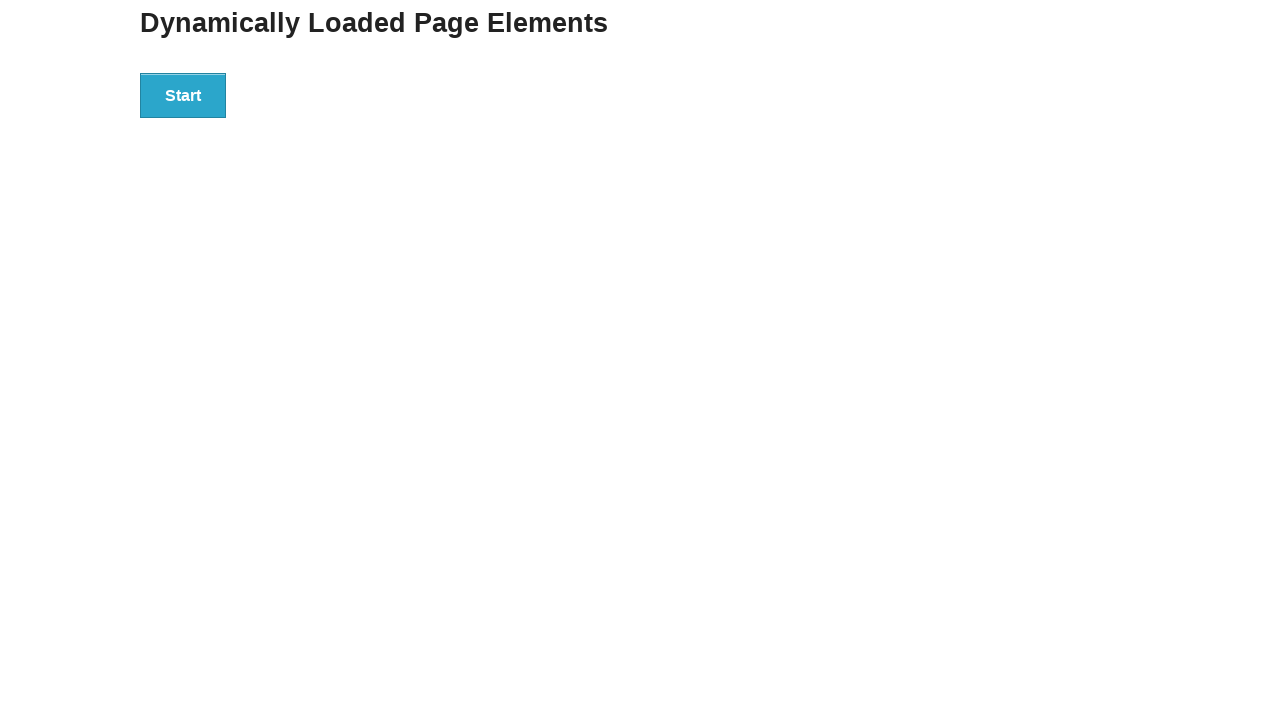

Navigated to dynamic loading test page
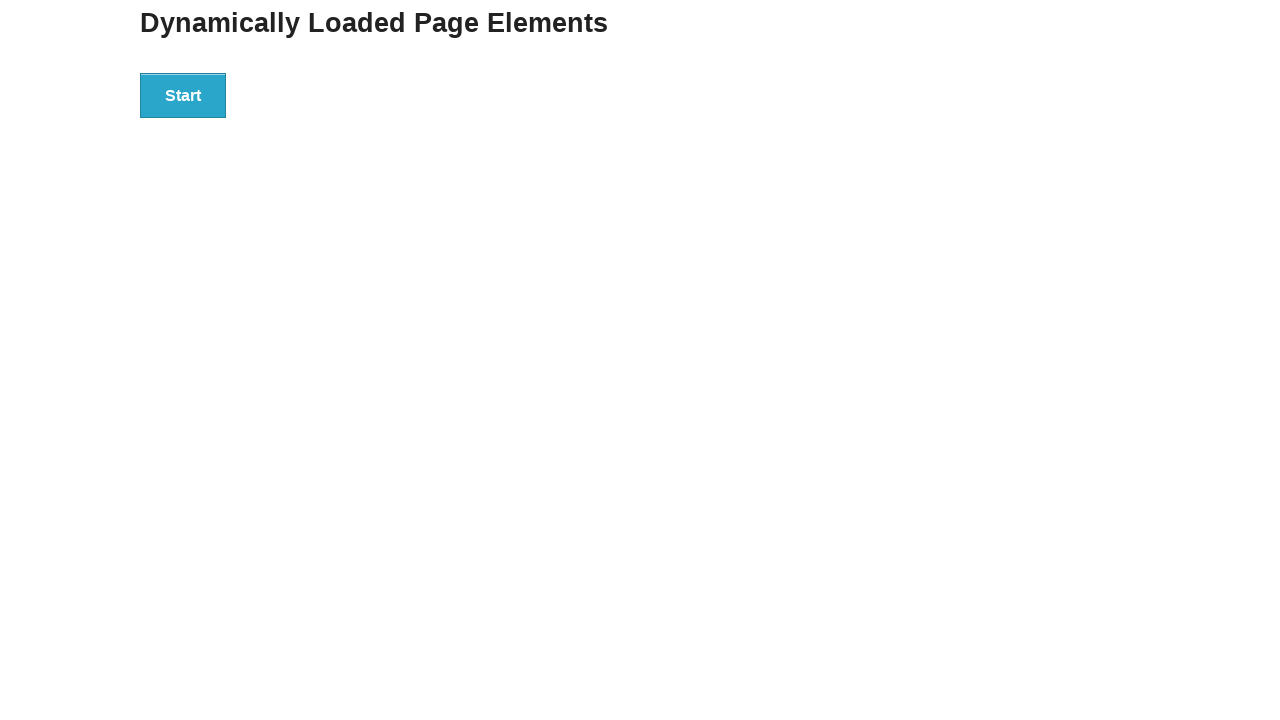

Waited for Start button to appear in DOM
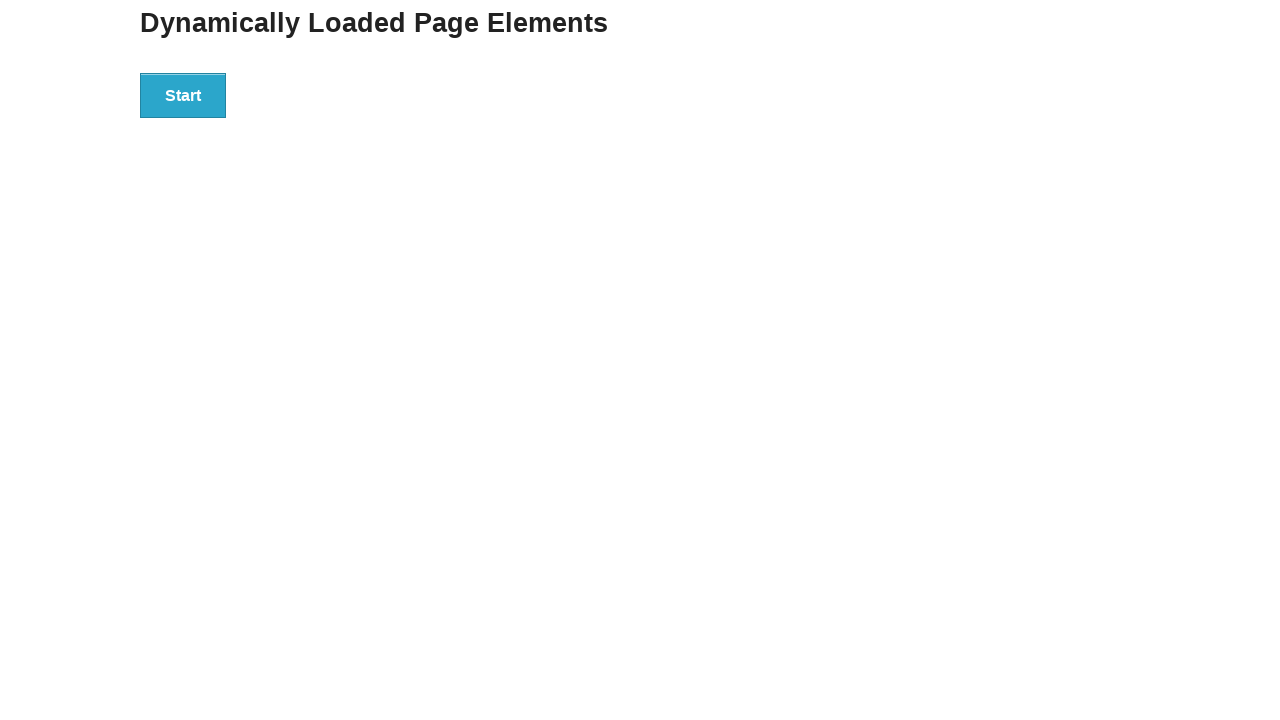

Waited for Start button to become visible
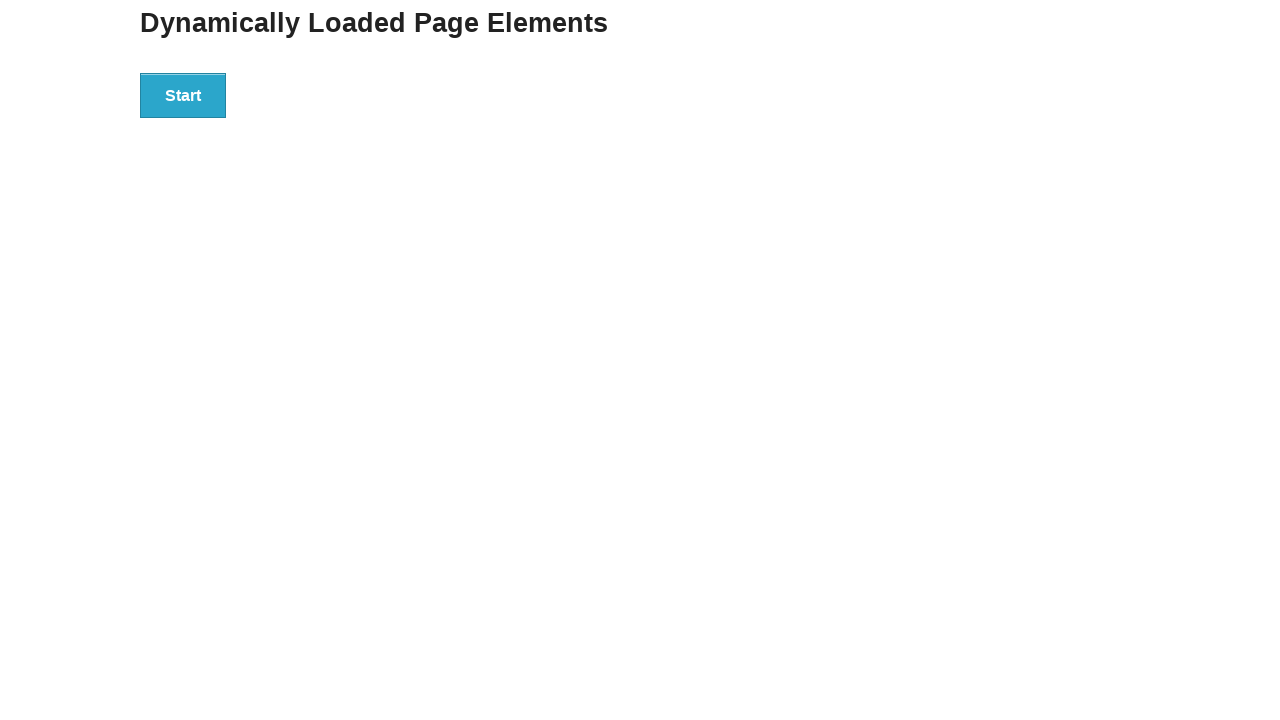

Clicked the Start button at (183, 95) on div#start>button
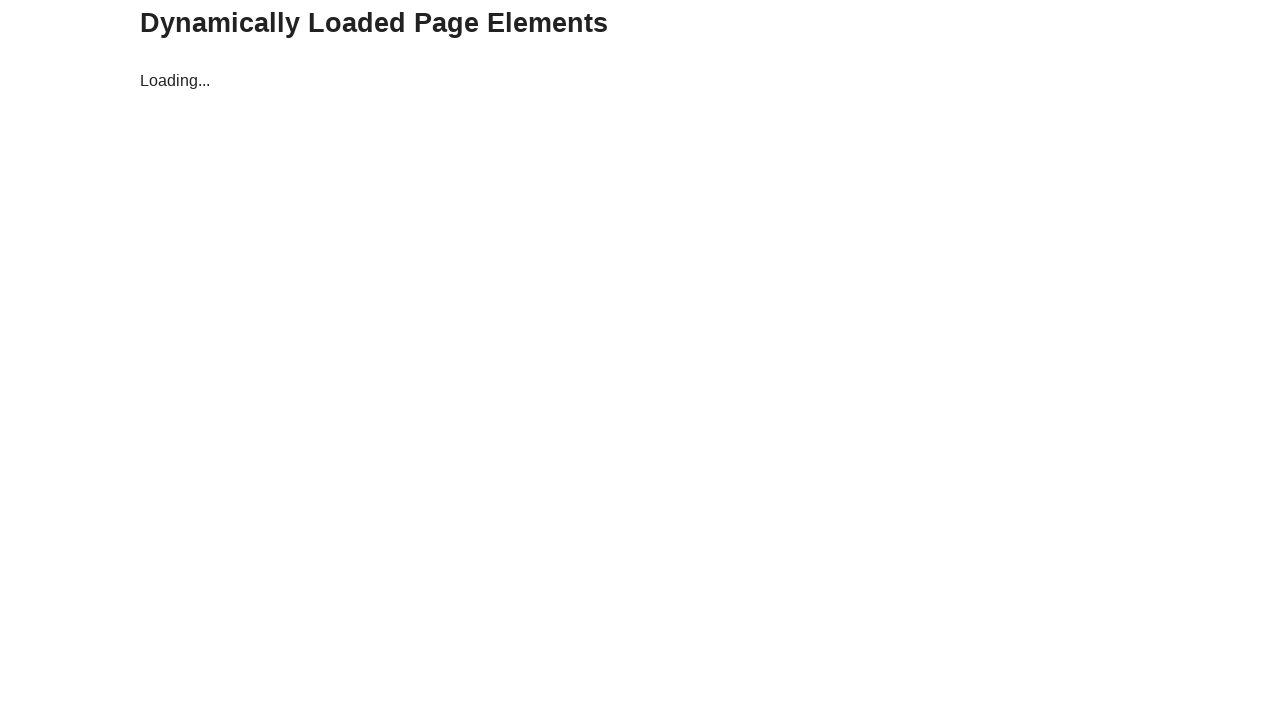

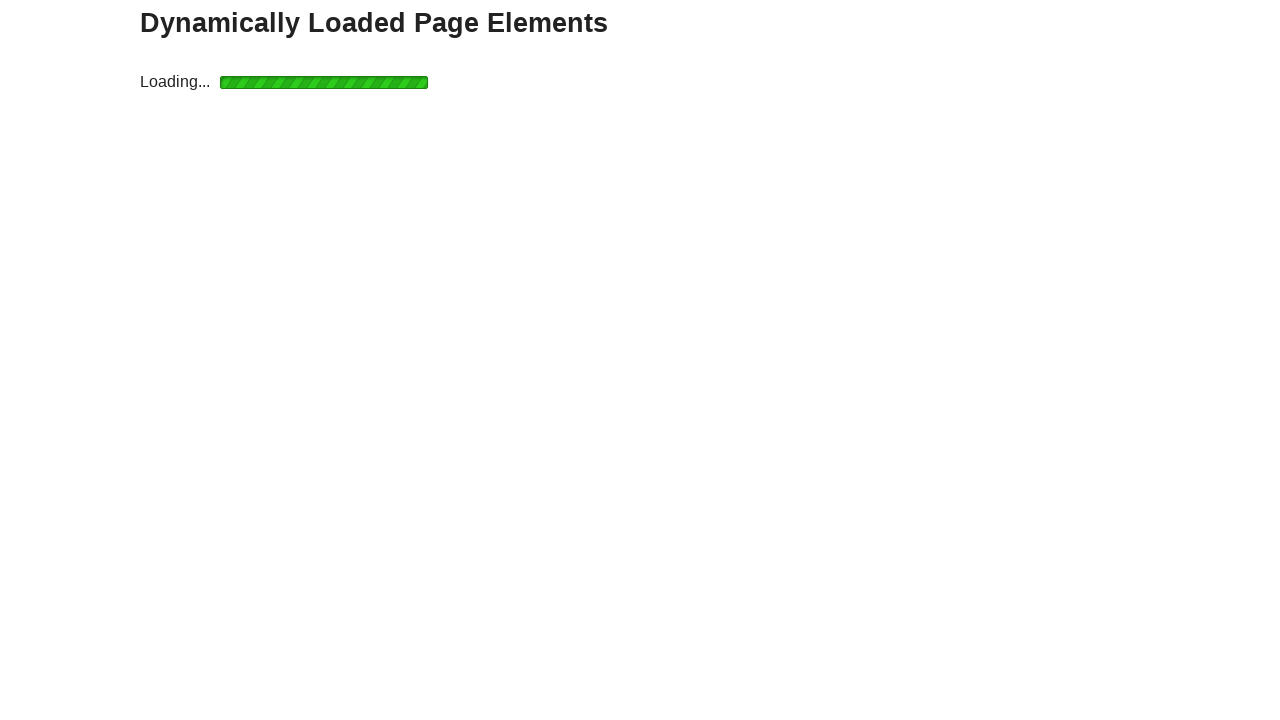